Tests addition with negative numbers by entering -5 and 10, verifying the result is 5

Starting URL: https://testsheepnz.github.io/BasicCalculator.html

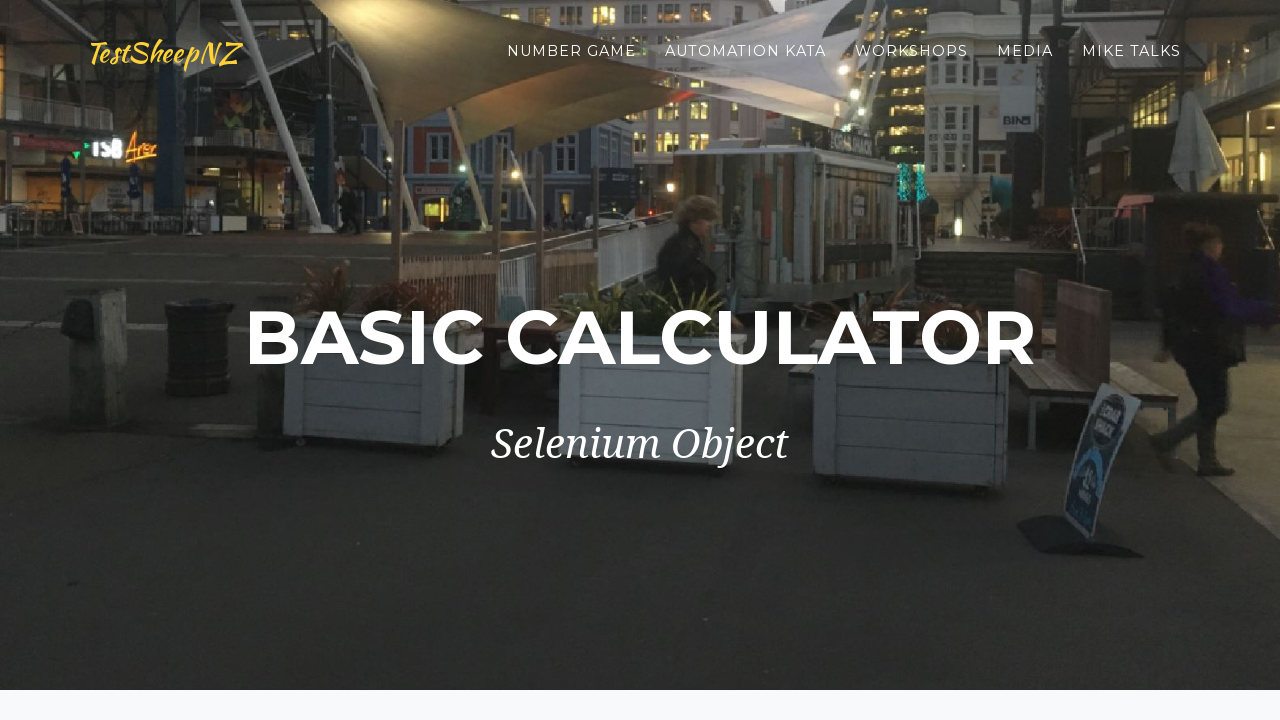

Filled first number field with -5 on #number1Field
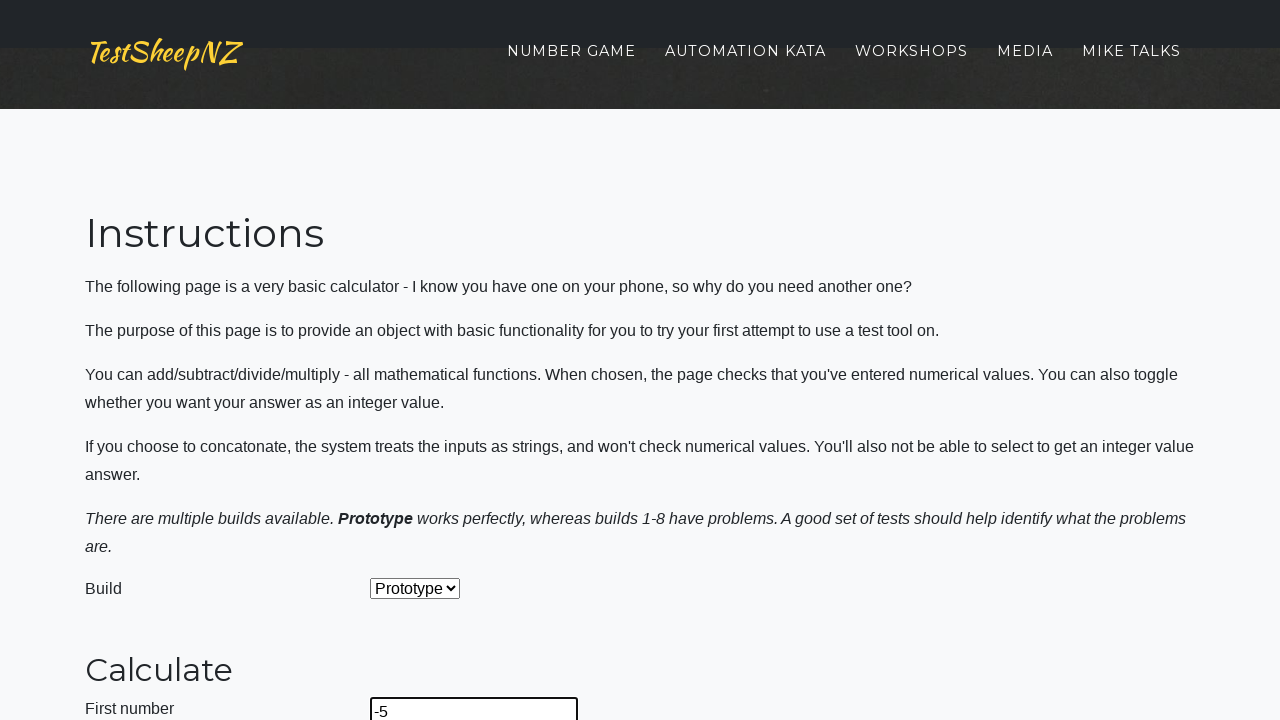

Filled second number field with 10 on #number2Field
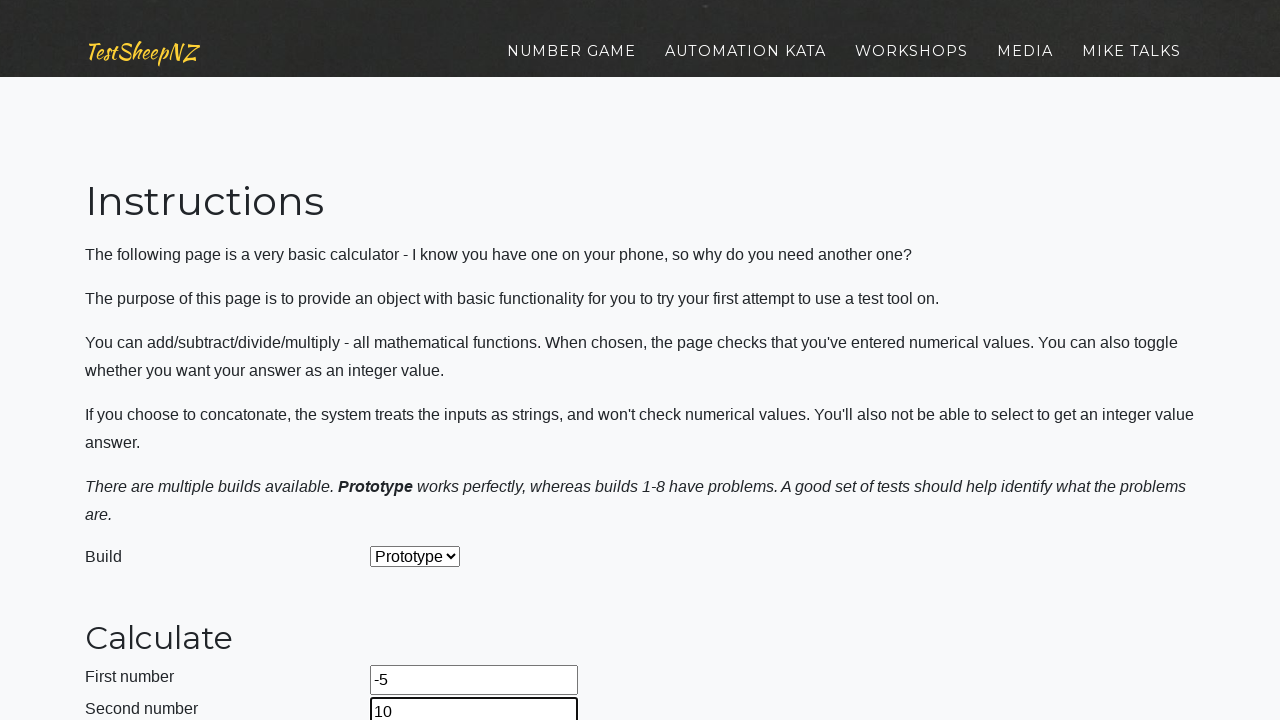

Selected Add operation from dropdown on #selectOperationDropdown
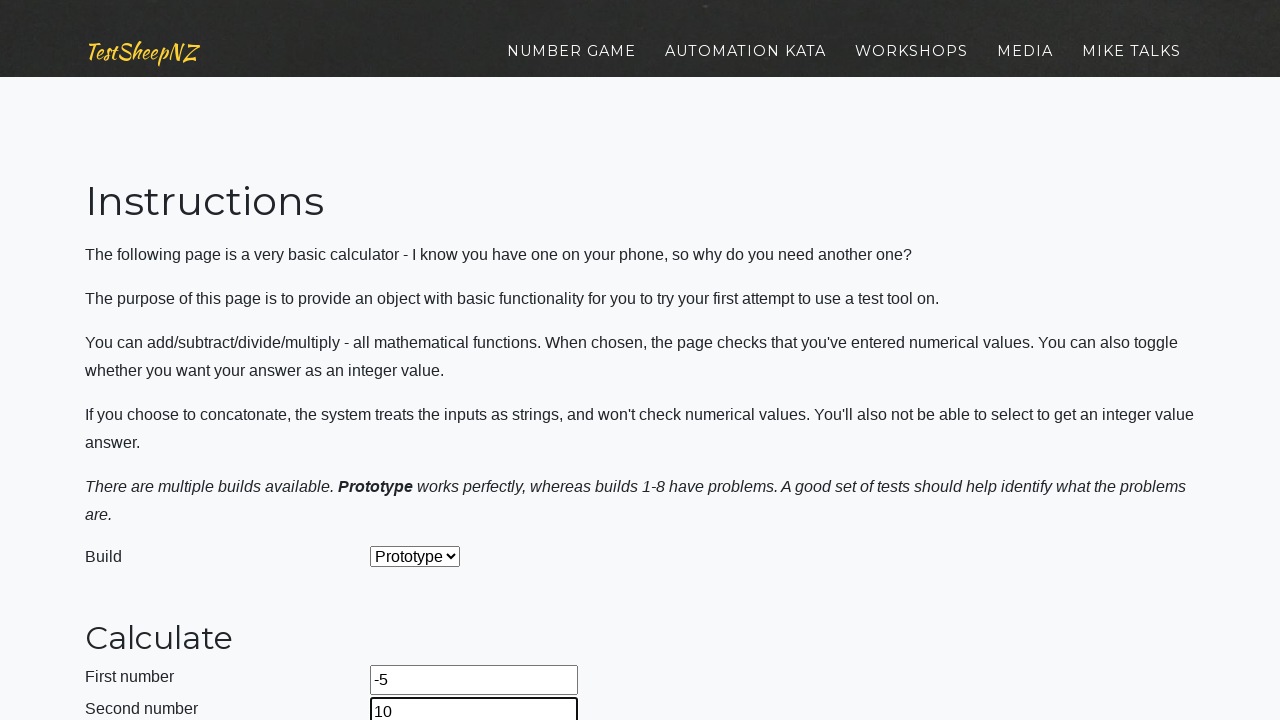

Clicked calculate button at (422, 361) on #calculateButton
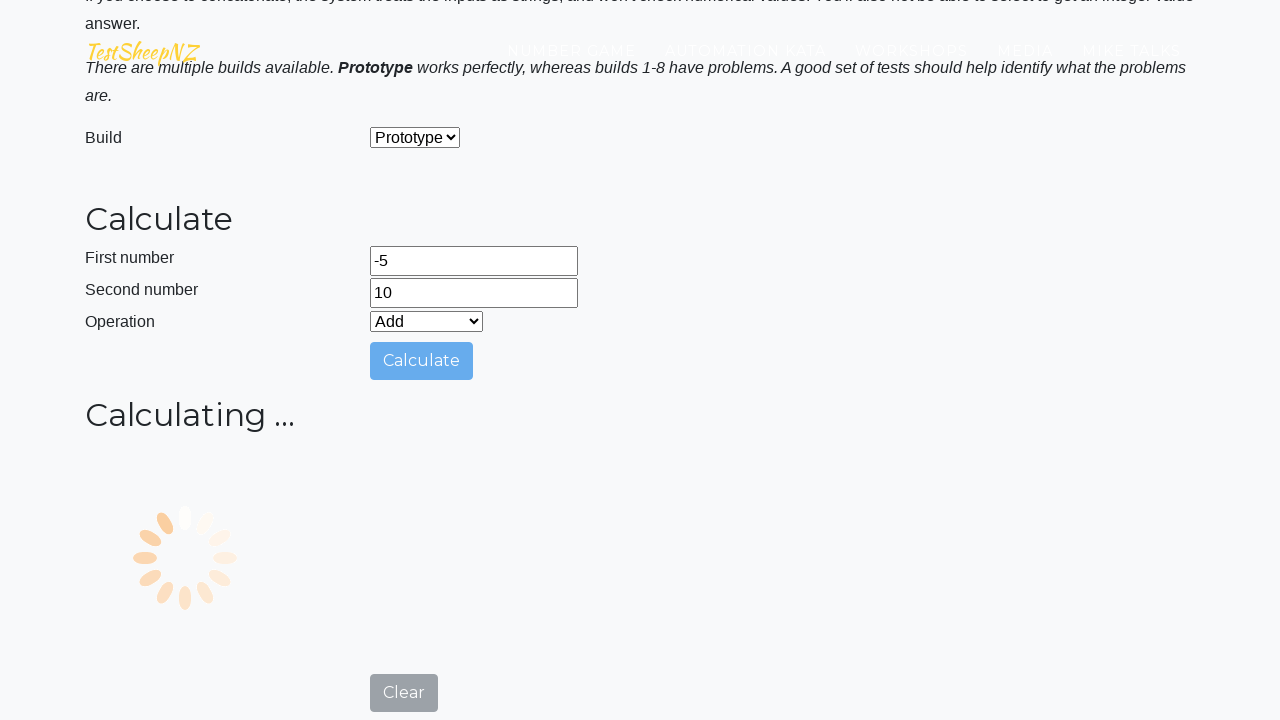

Waited for result to be calculated
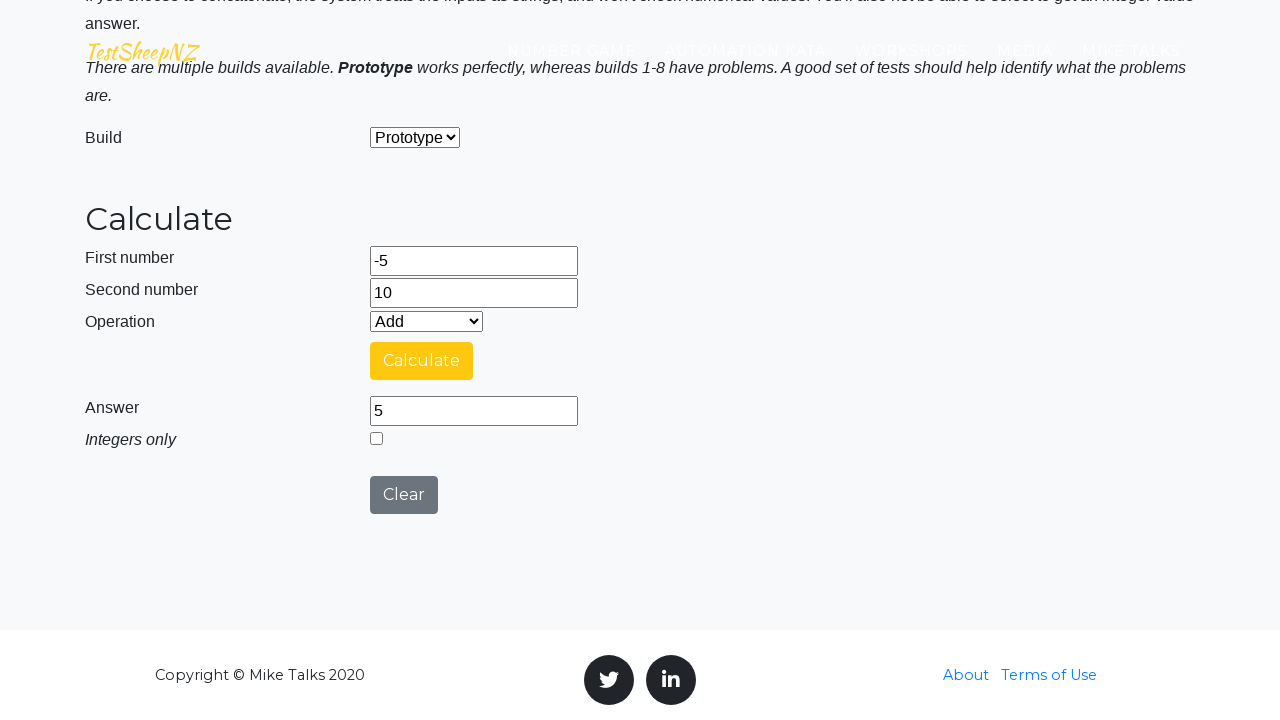

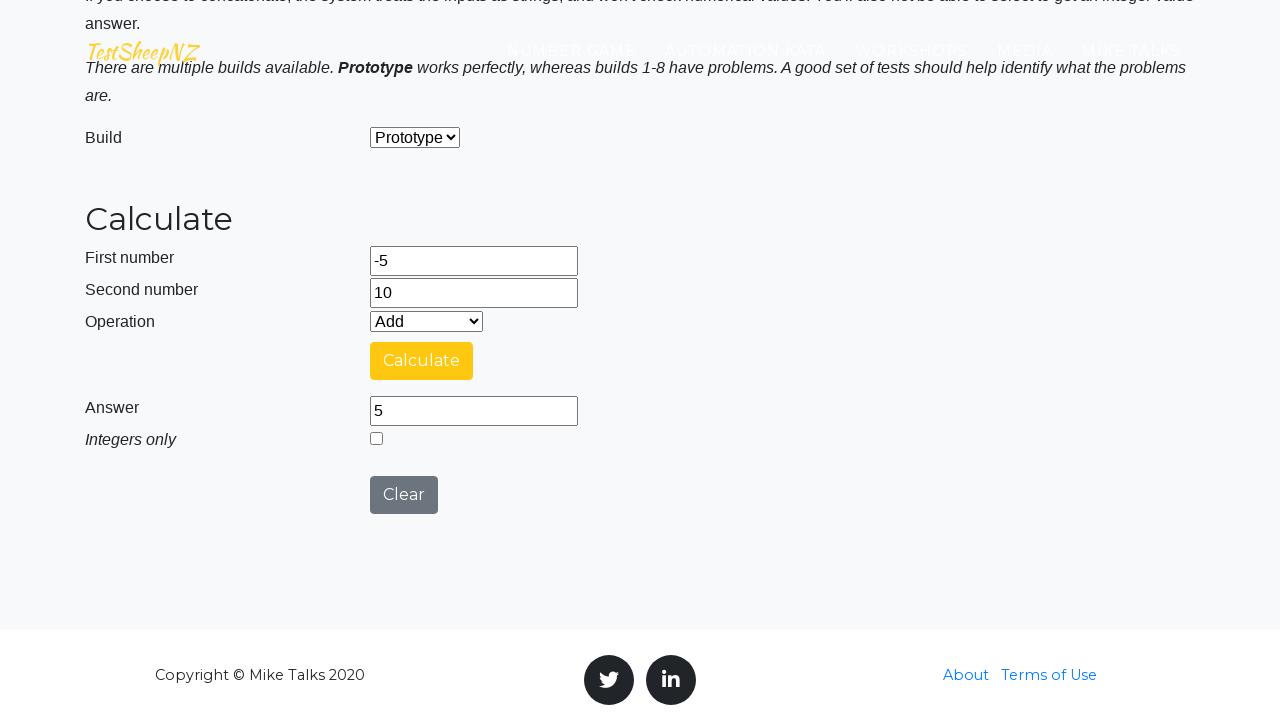